Tests alert functionality by entering a name in a text field, clicking an alert button, verifying the alert contains the entered name, and accepting the alert

Starting URL: https://rahulshettyacademy.com/AutomationPractice/

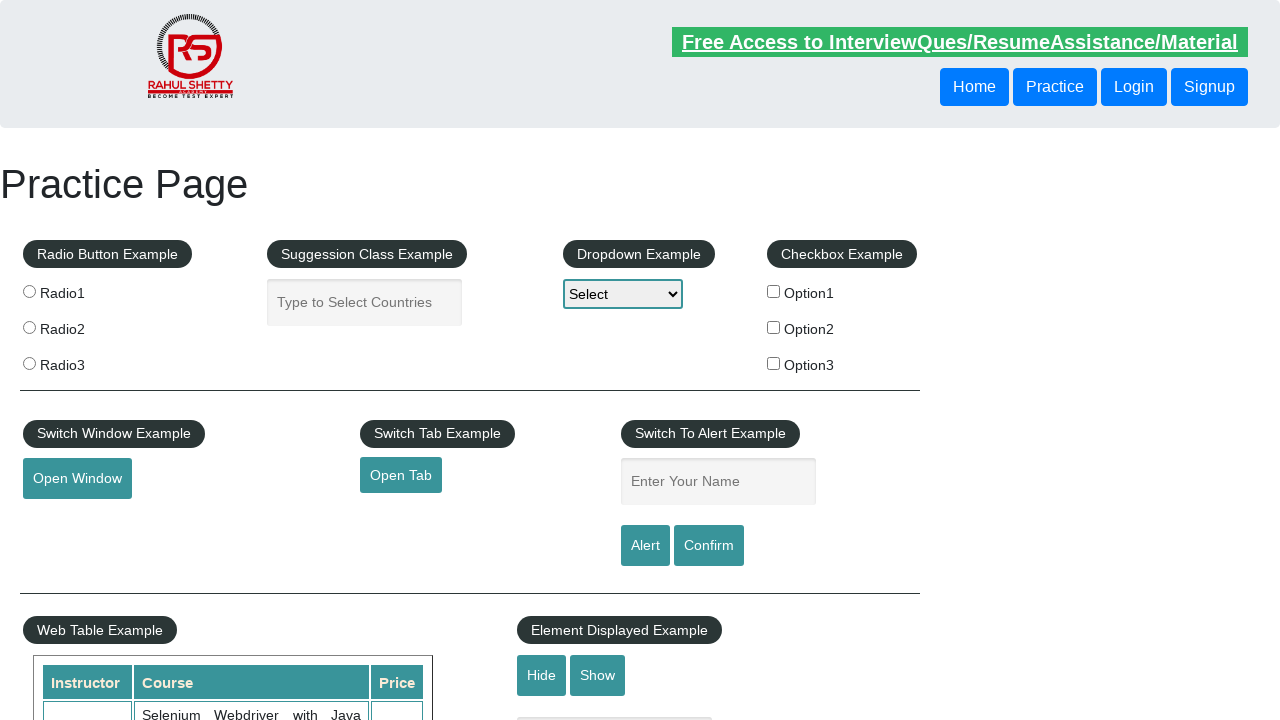

Filled name input field with 'Rahul' on #name
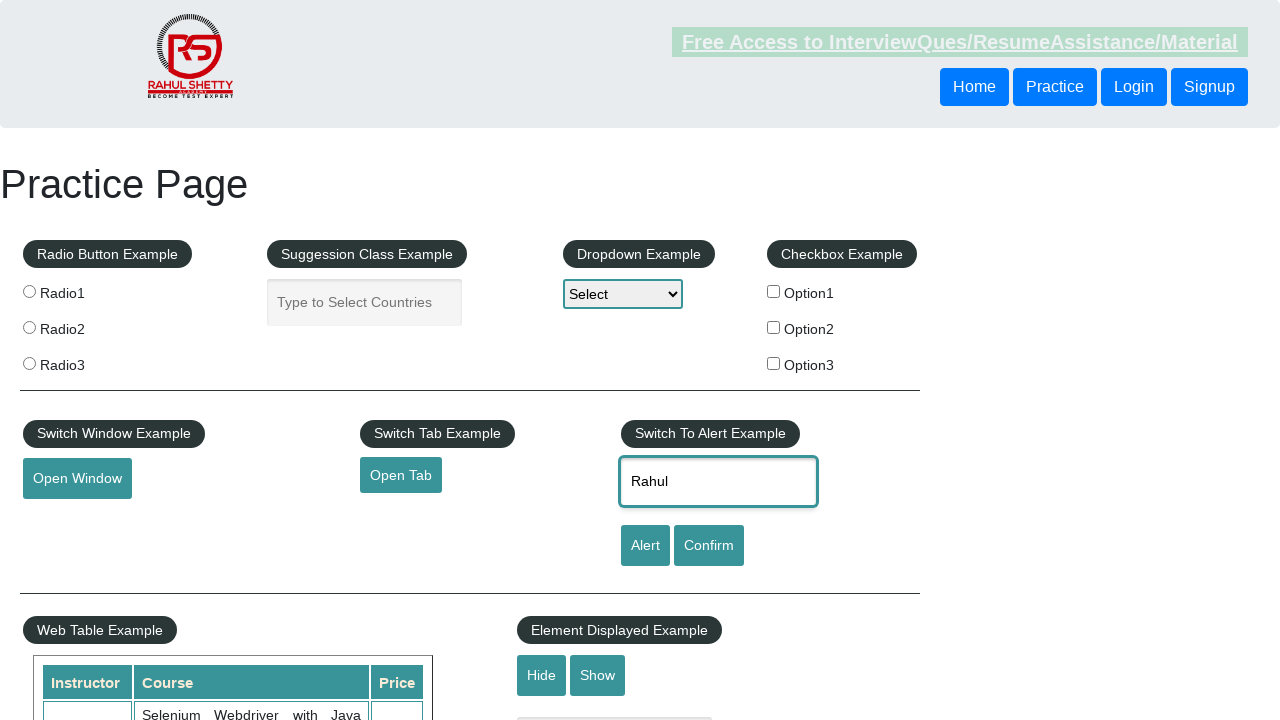

Clicked alert button to trigger alert at (645, 546) on #alertbtn
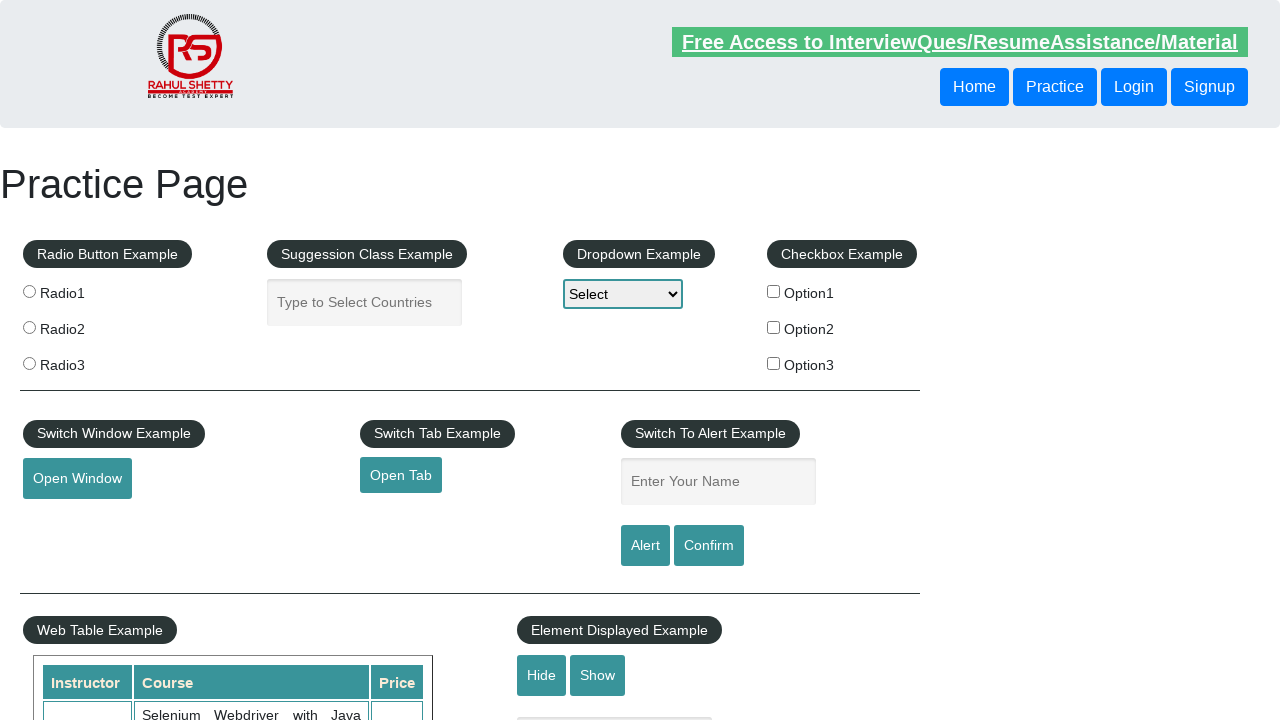

Set up initial dialog handler to accept alert
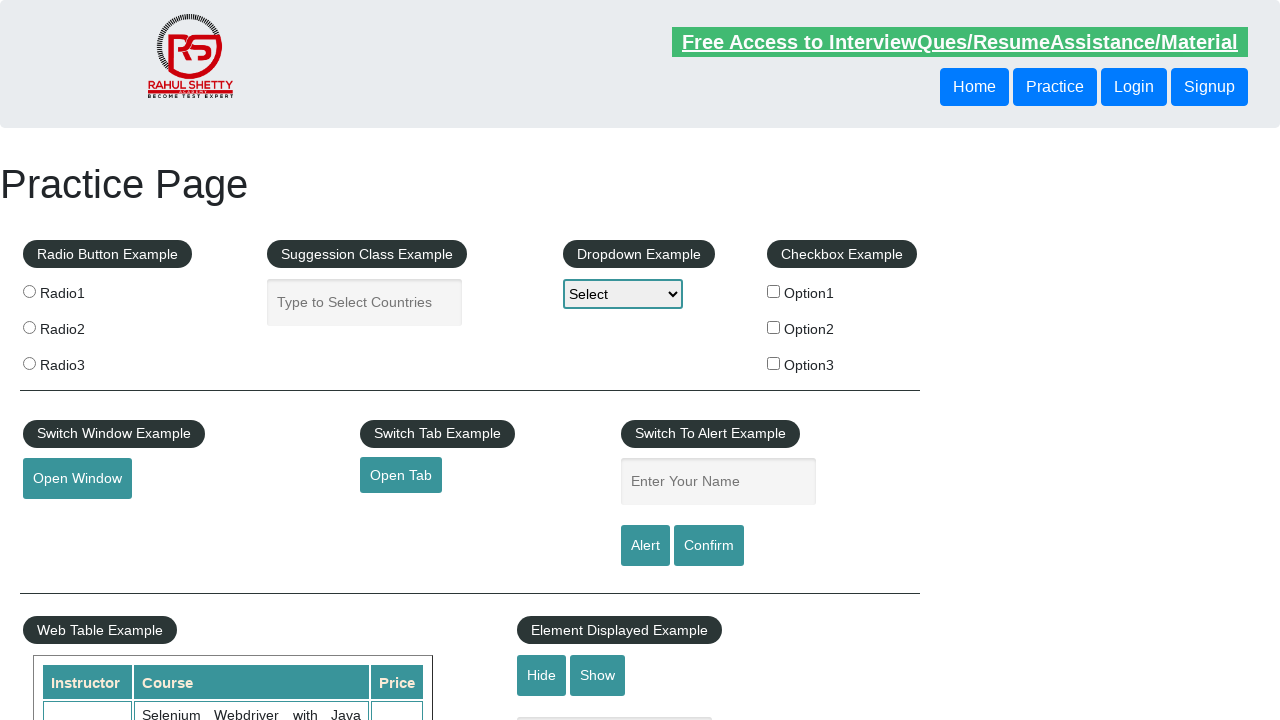

Registered dialog handler to verify alert contains entered name and accept it
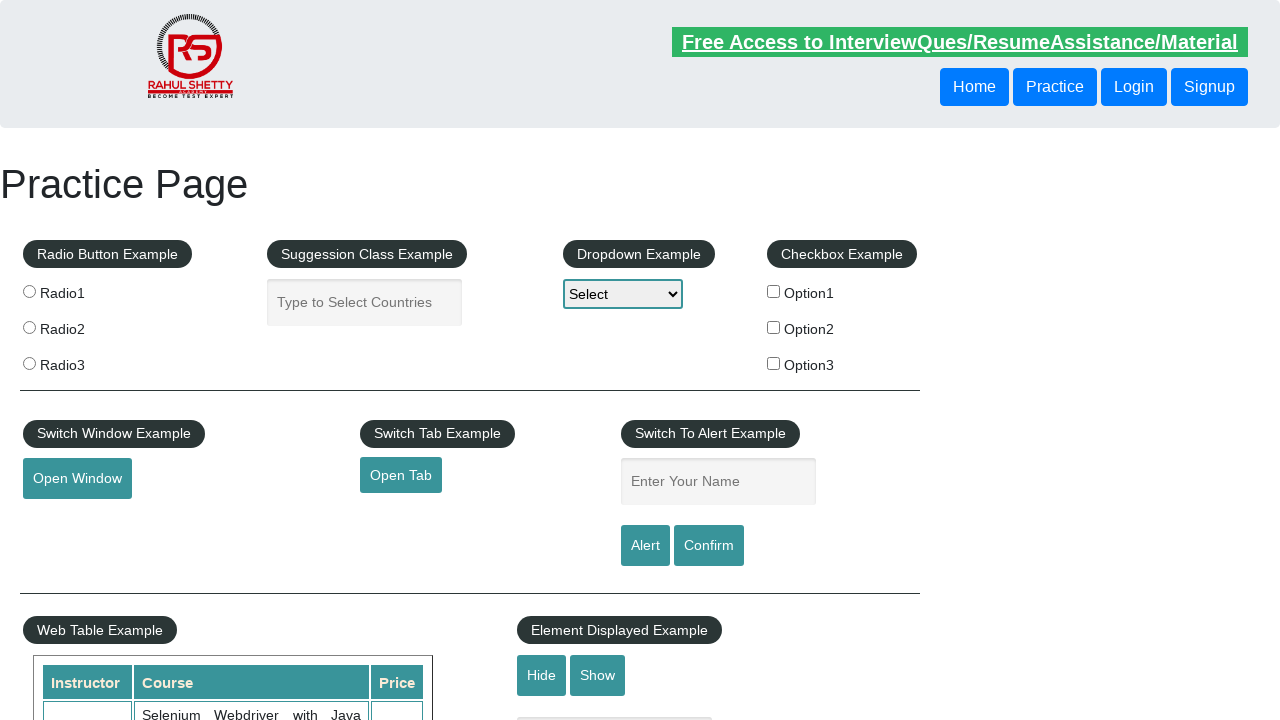

Clicked alert button again to trigger alert with dialog handler at (645, 546) on #alertbtn
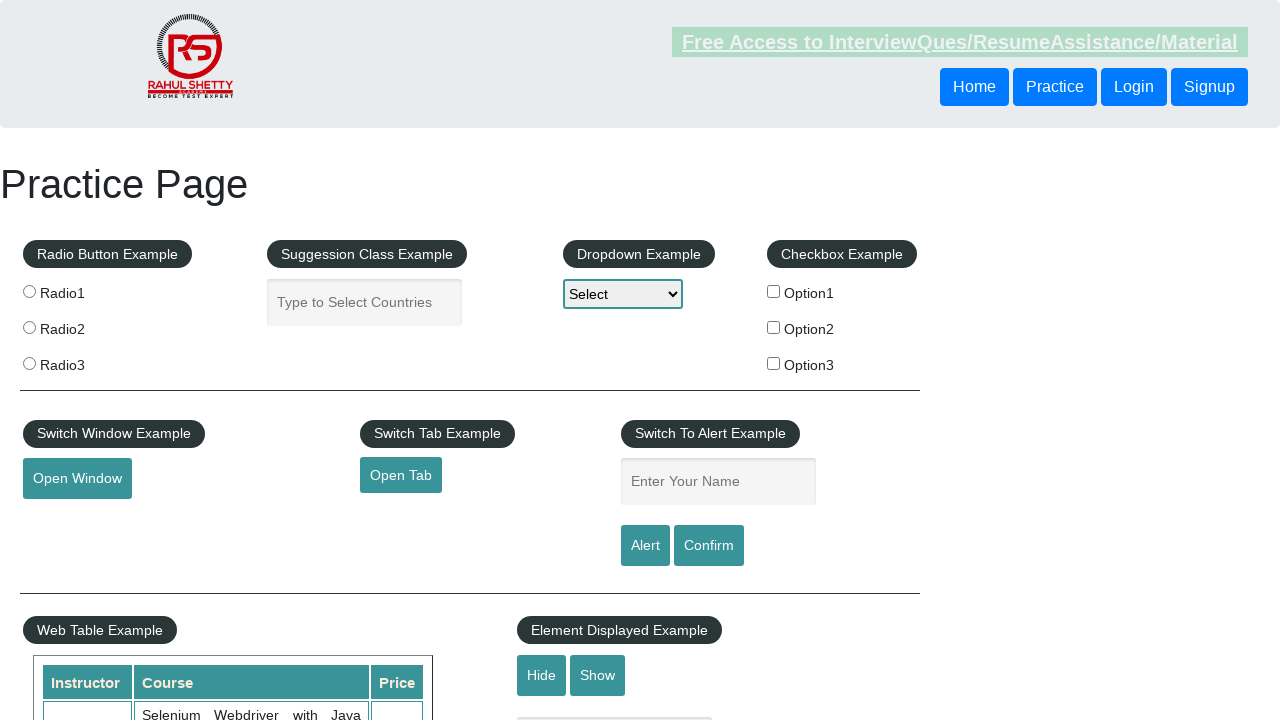

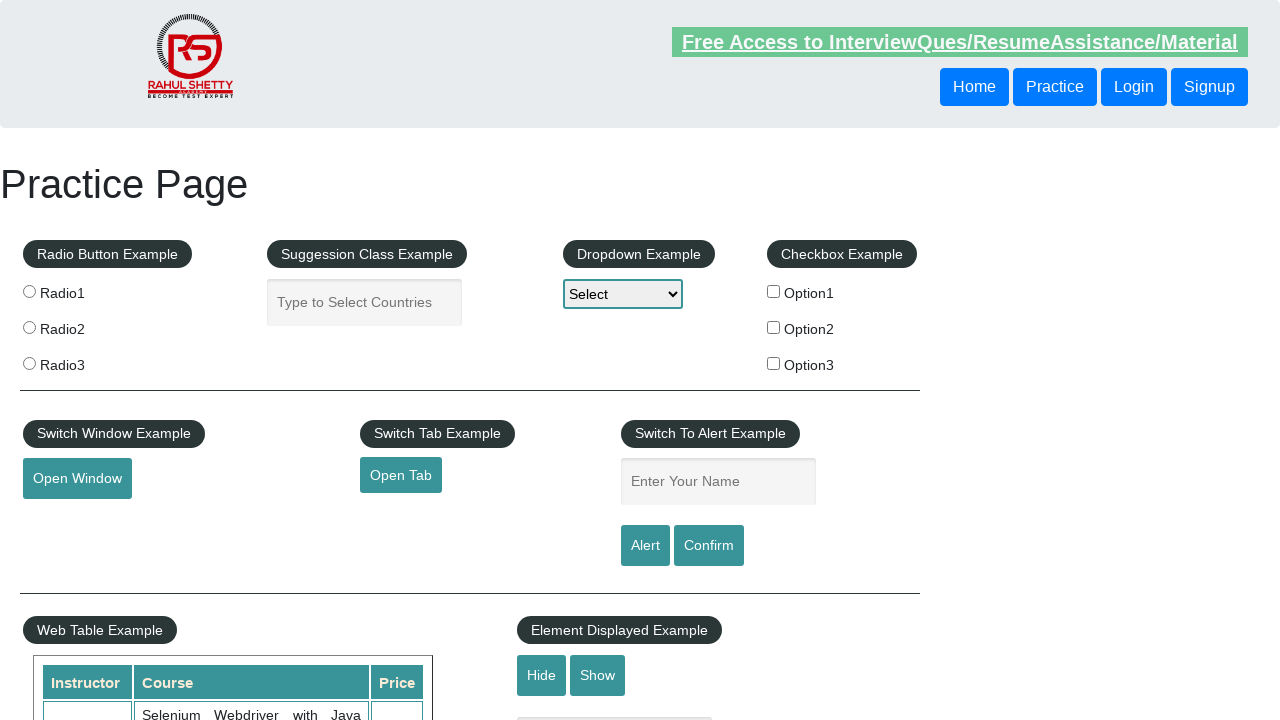